Tests basic JavaScript alert by clicking a button and accepting the alert dialog

Starting URL: https://demoqa.com/alerts

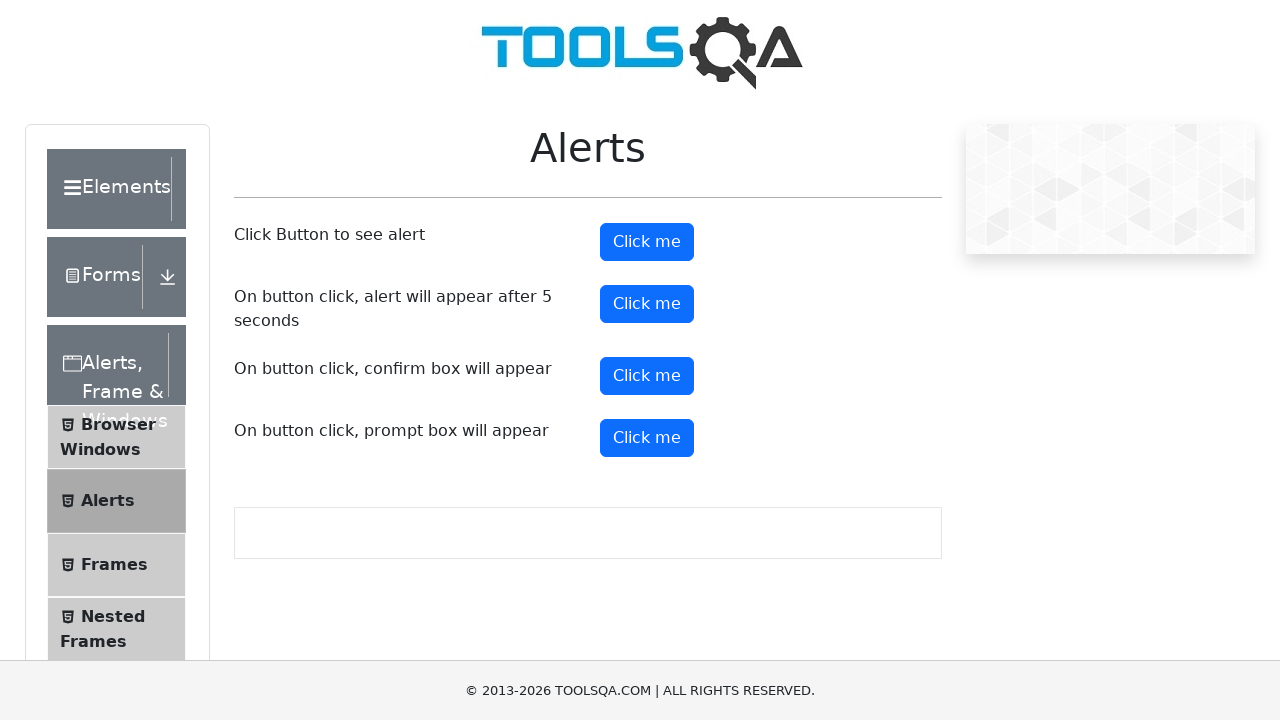

Clicked alert button to trigger basic JavaScript alert at (647, 242) on #alertButton
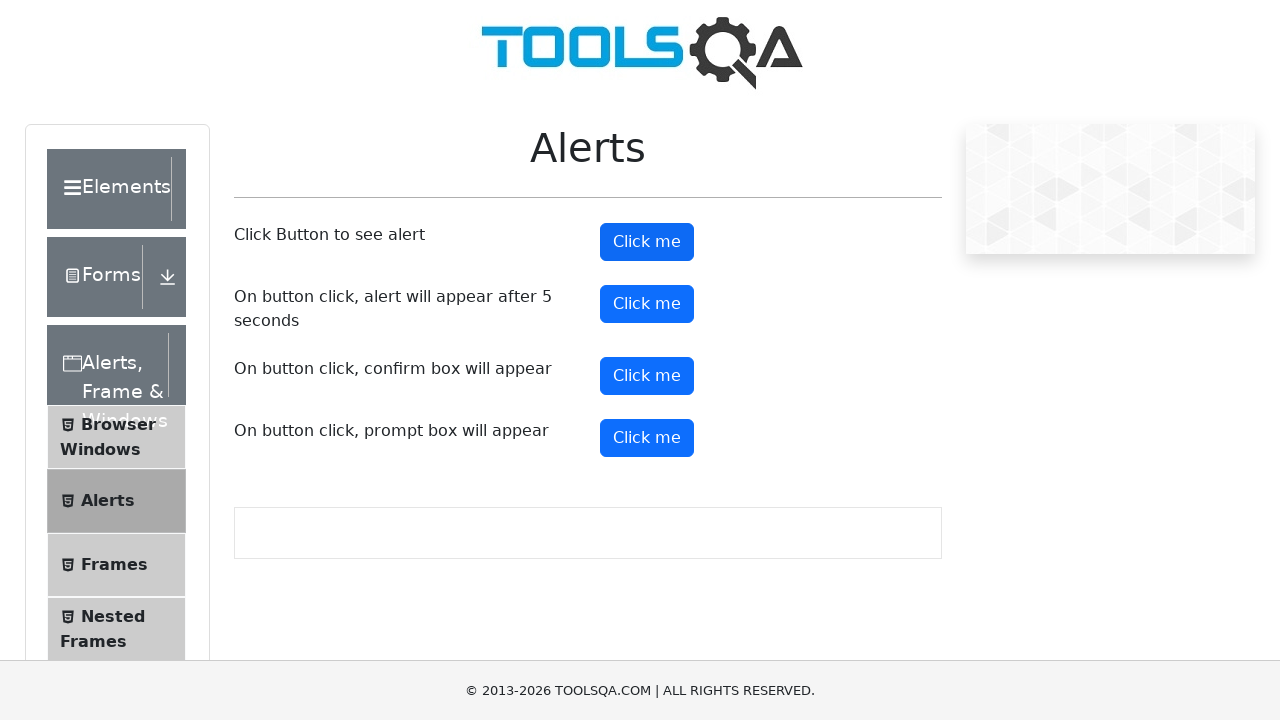

Set up dialog handler and accepted the alert dialog
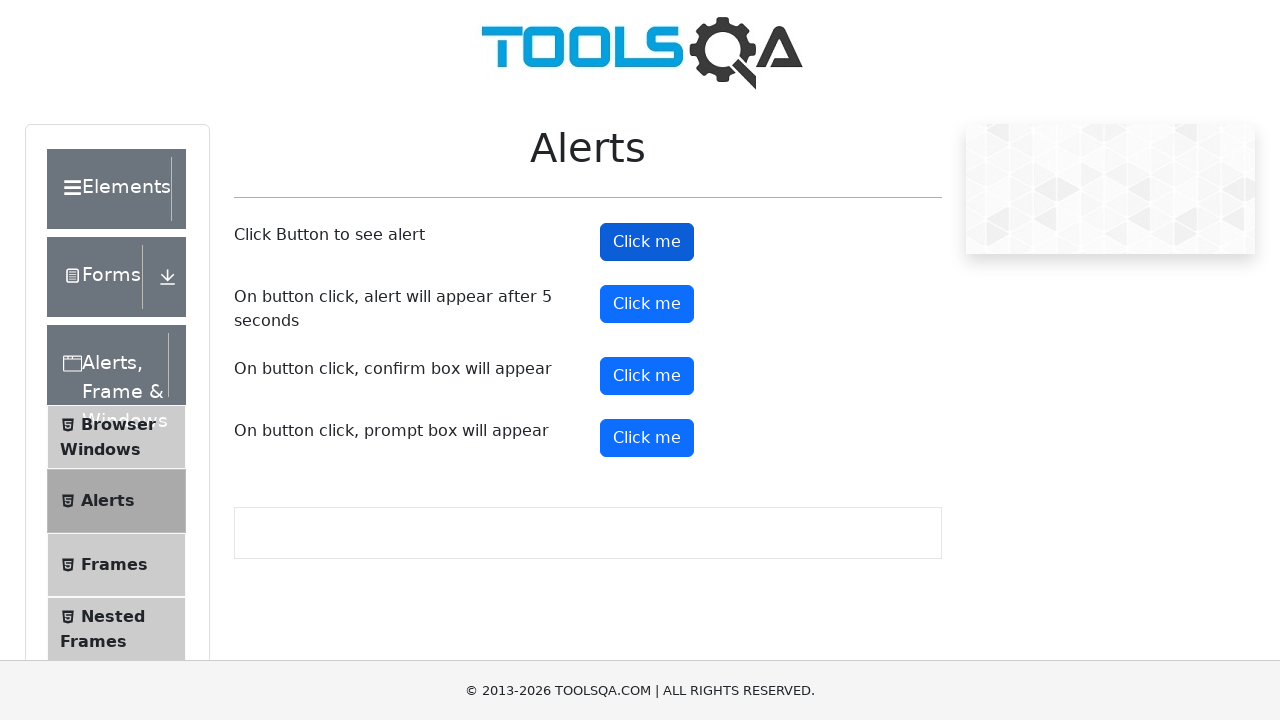

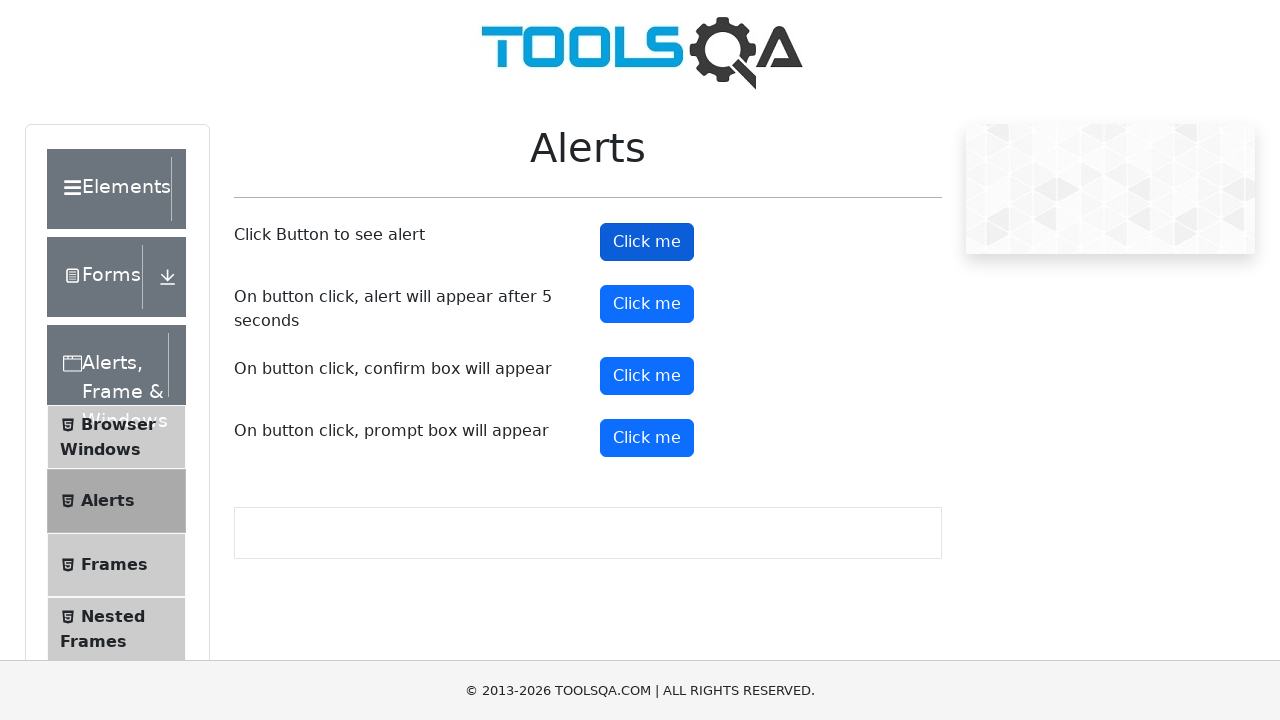